Tests dropdown selection functionality by clicking on a dropdown menu and selecting an option by index

Starting URL: https://demoqa.com/select-menu

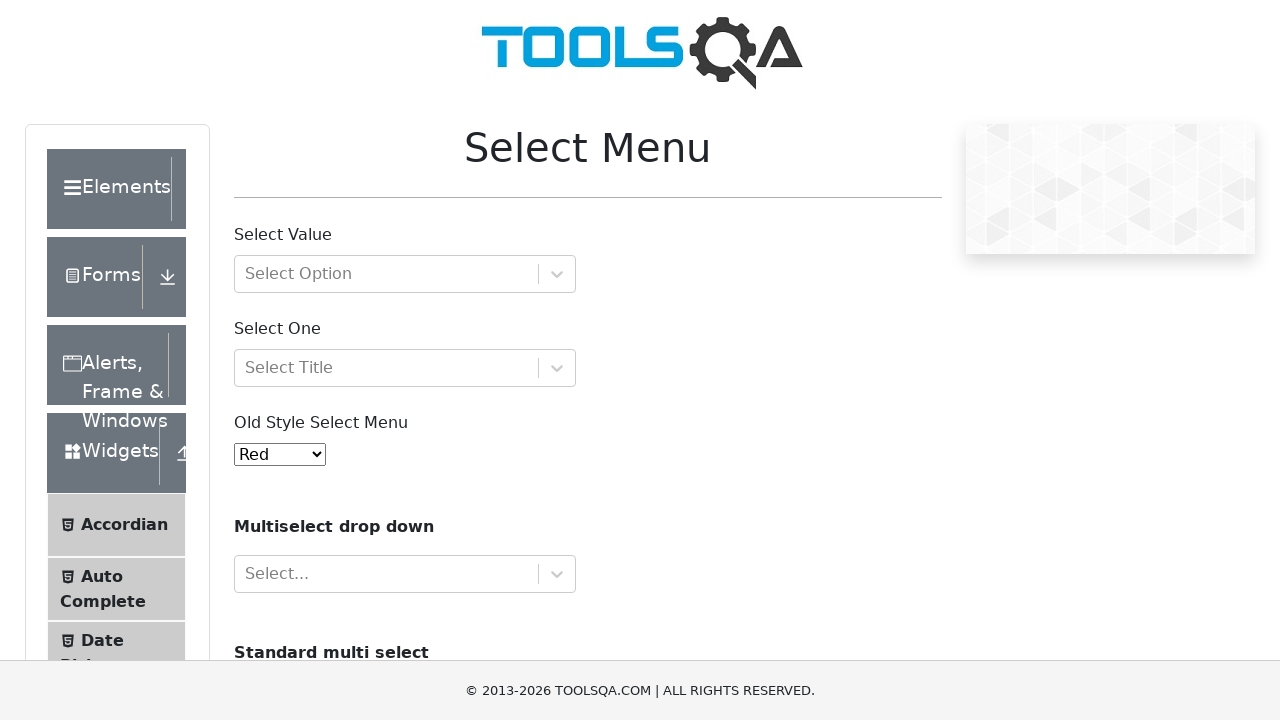

Clicked on the dropdown menu at (280, 454) on #oldSelectMenu
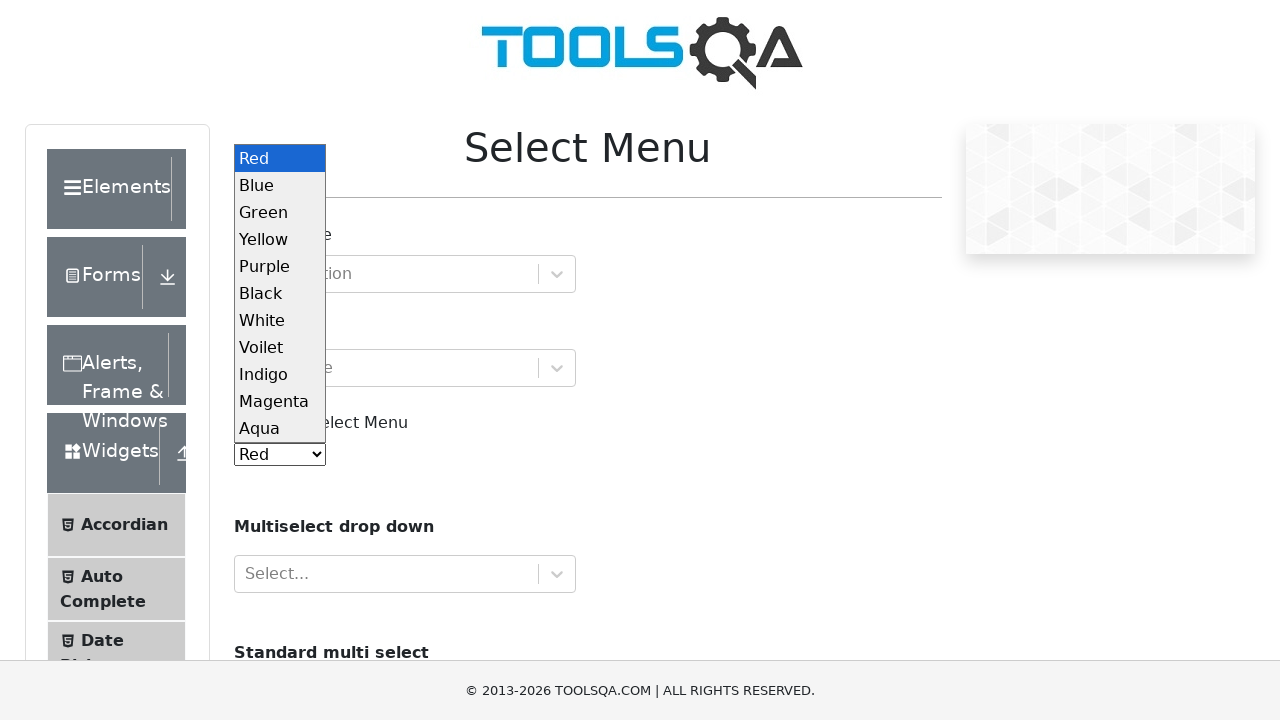

Selected option at index 3 (Yellow) from dropdown menu on #oldSelectMenu
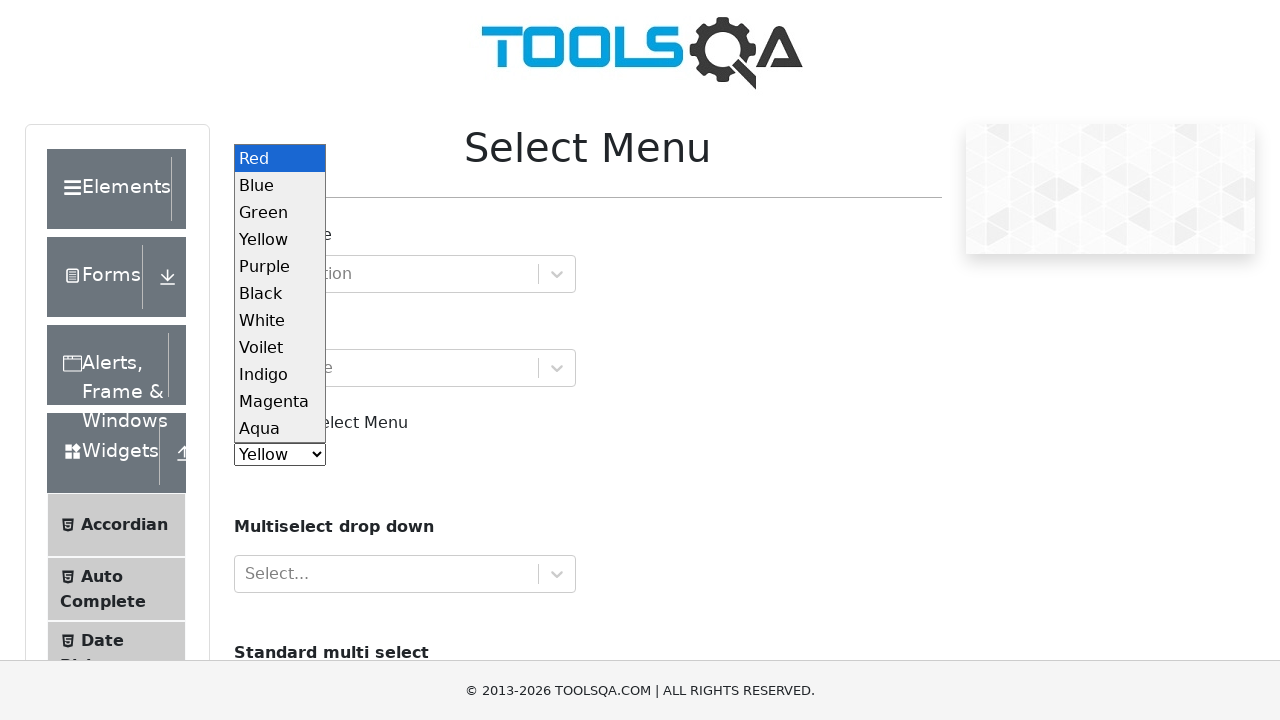

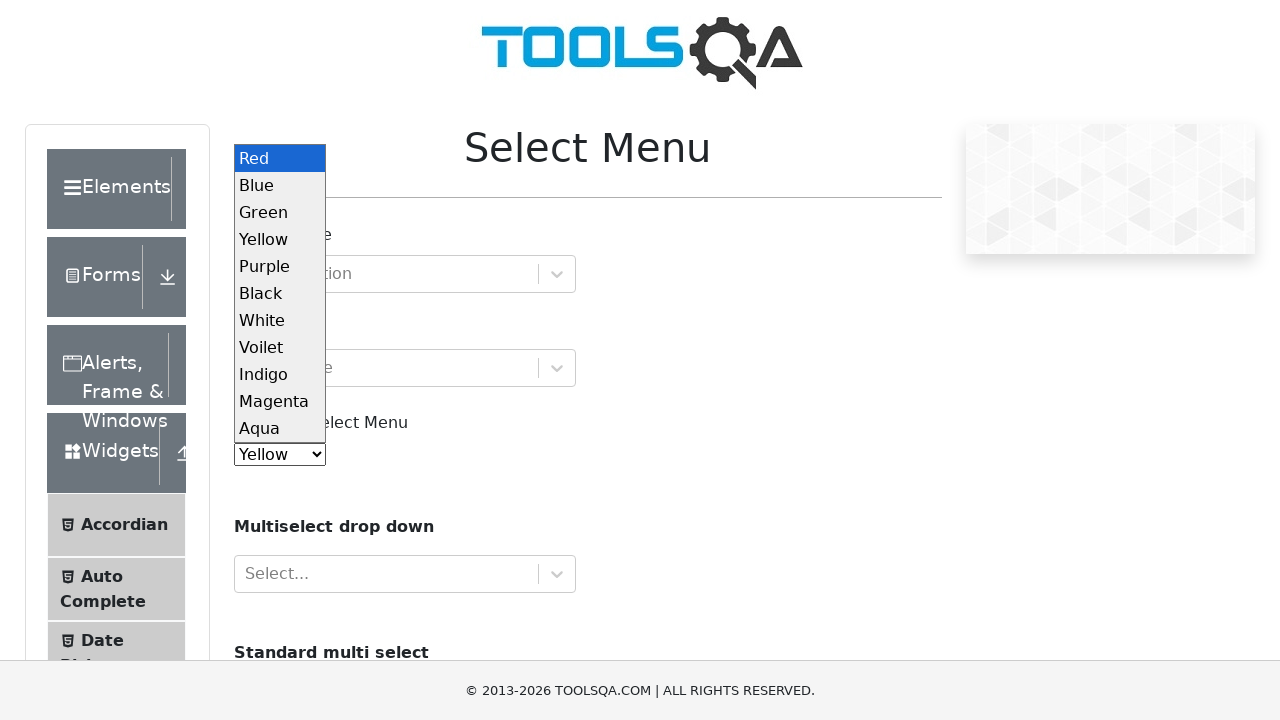